Searches for Nike shoes on ShopClues, clicks on the first product result, and navigates to the product details page

Starting URL: https://www.shopclues.com/

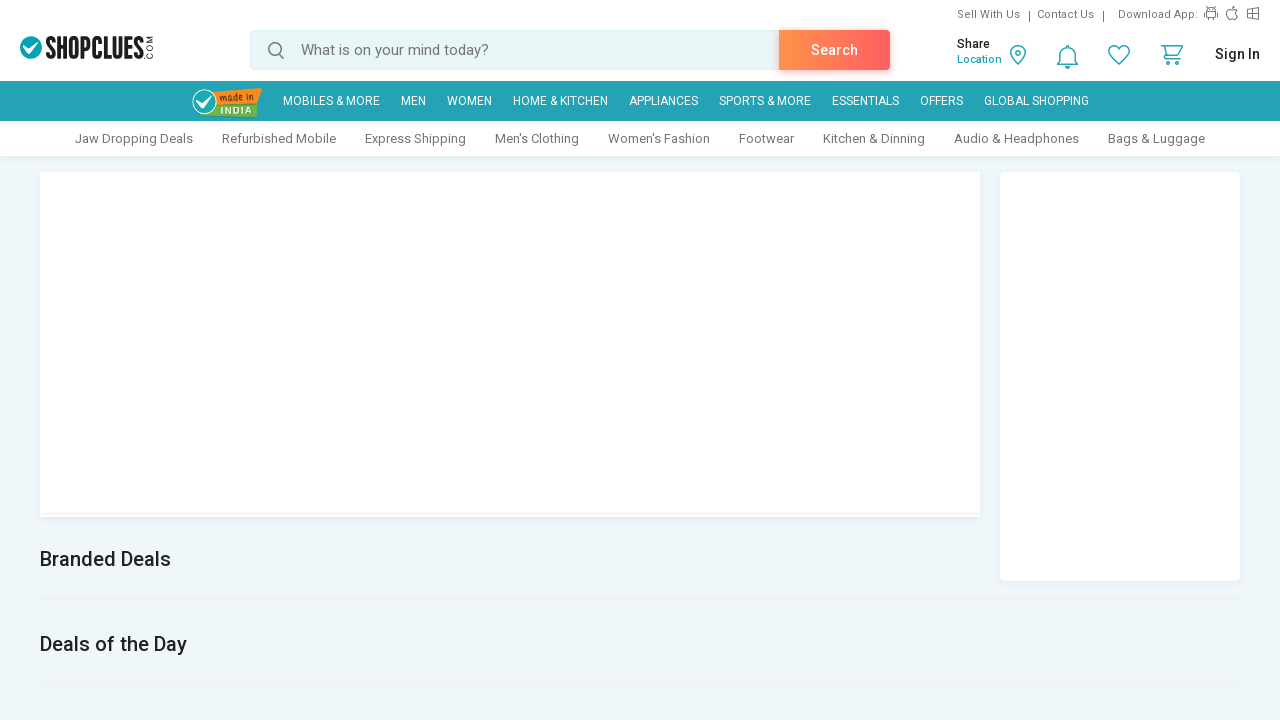

Filled search box with 'Nike shoes' on xpath=//*[@id="search"]/child::input[1]
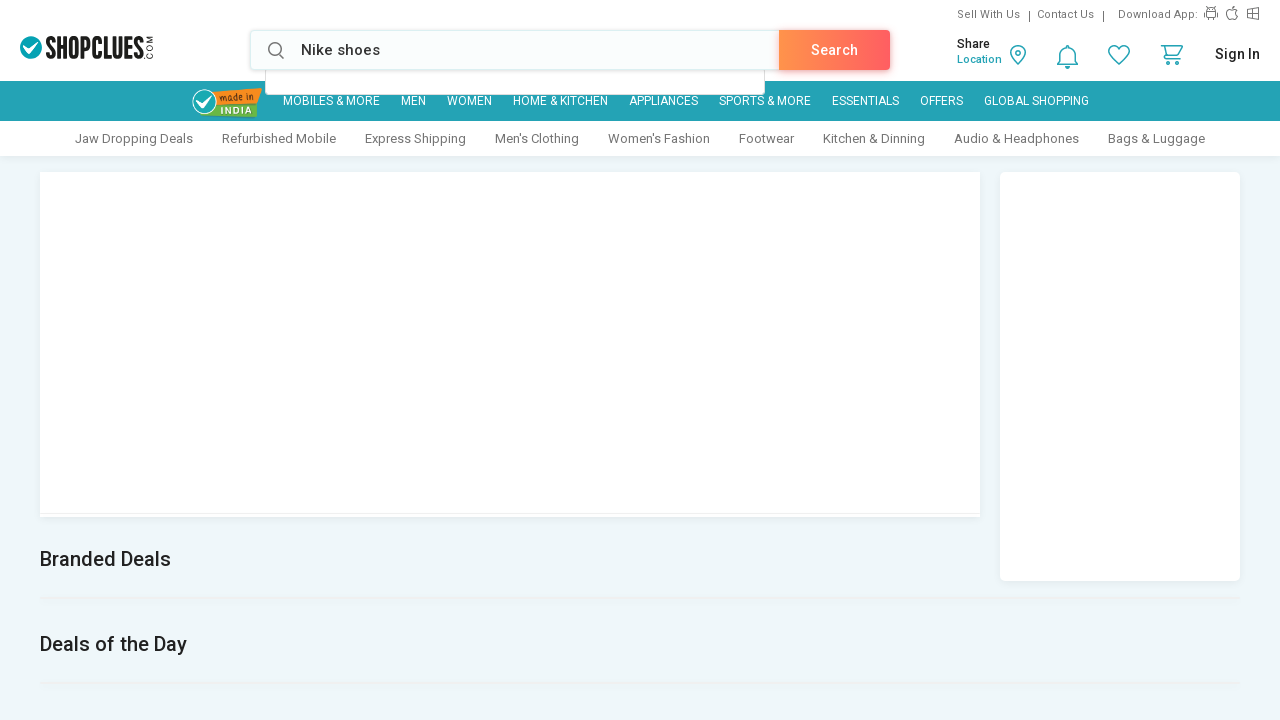

Clicked Search button to search for Nike shoes at (834, 50) on text=Search
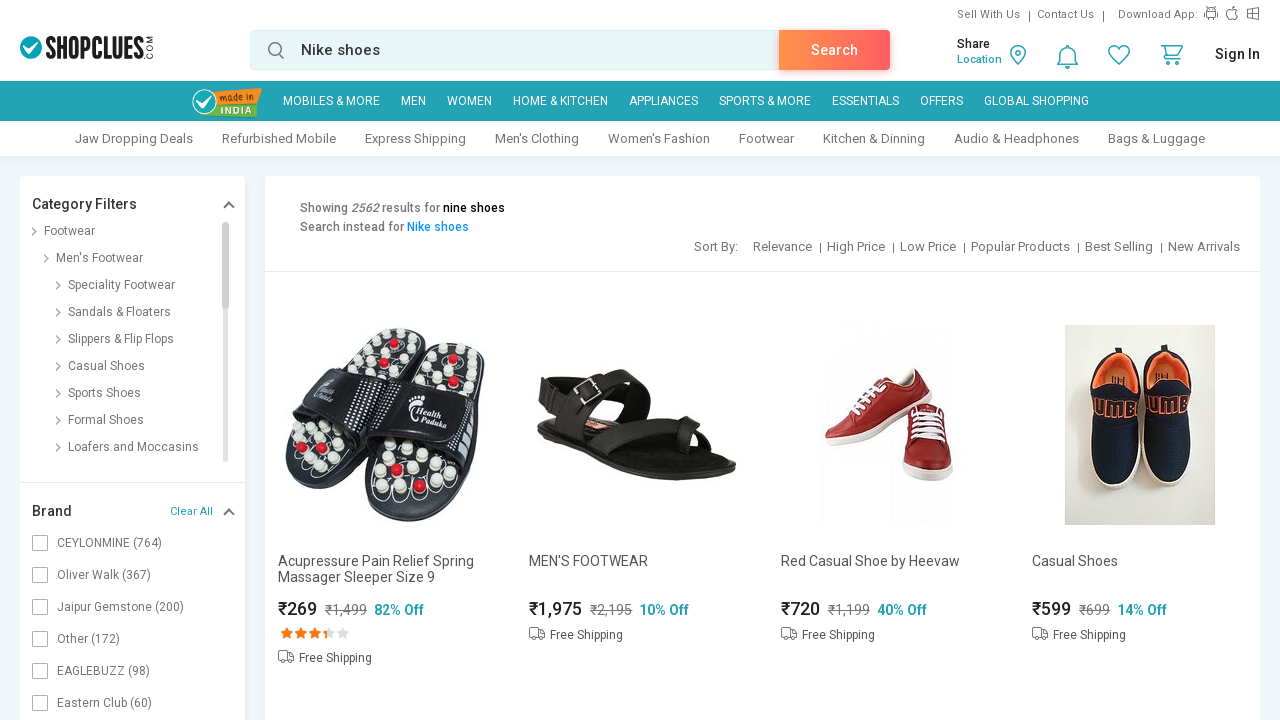

Clicked on first product image in search results at (385, 425) on xpath=//div[@class='img_section']/descendant::img[1]
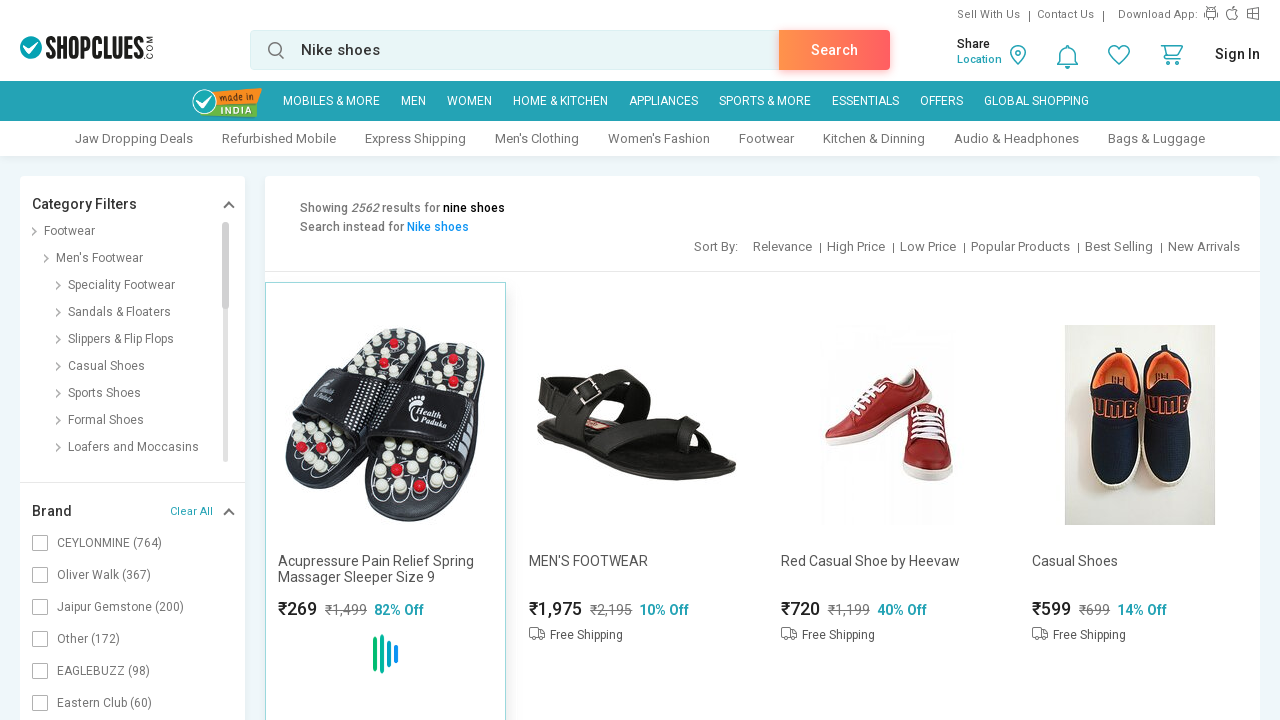

Waited 1 second for new tab to open
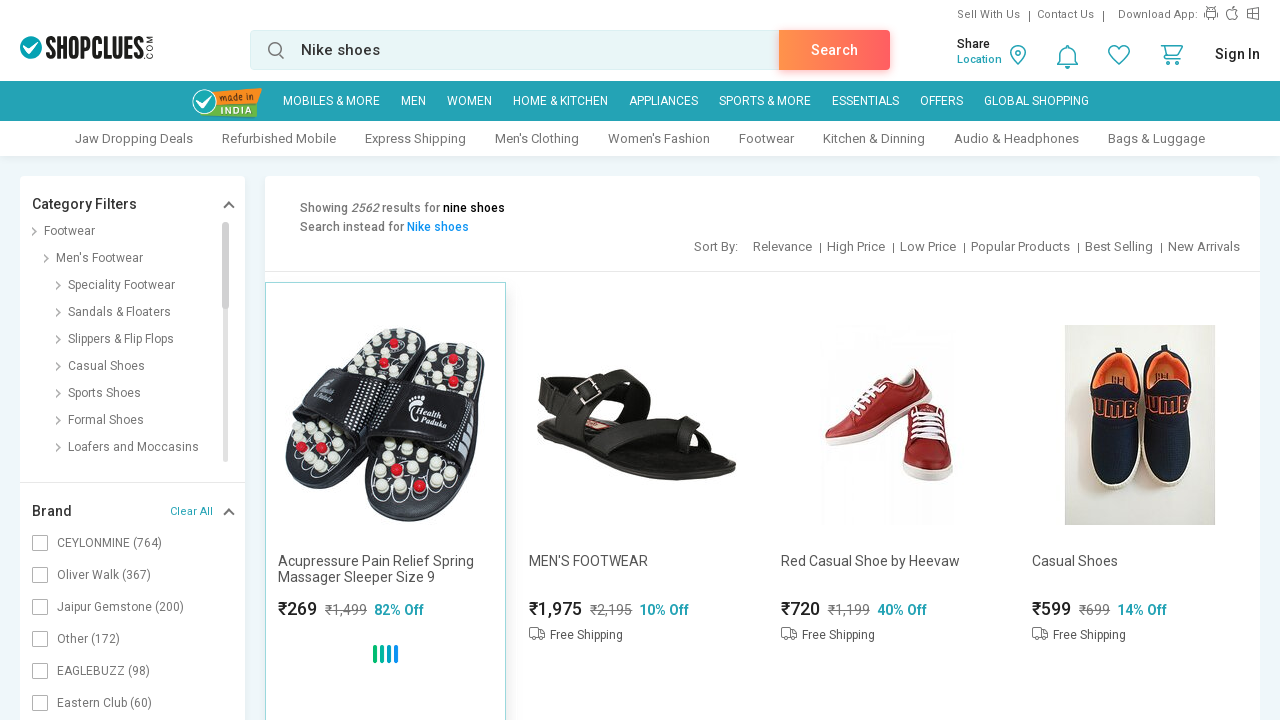

Switched to newly opened product details tab
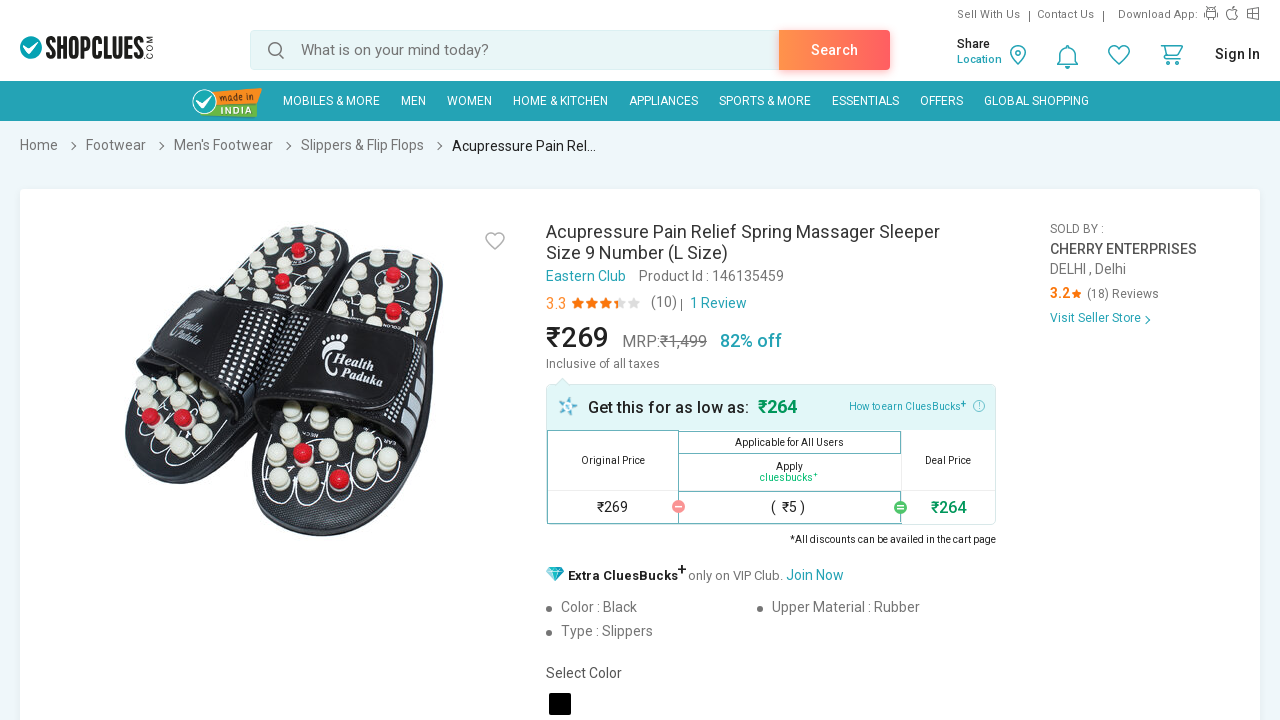

Product details page loaded successfully
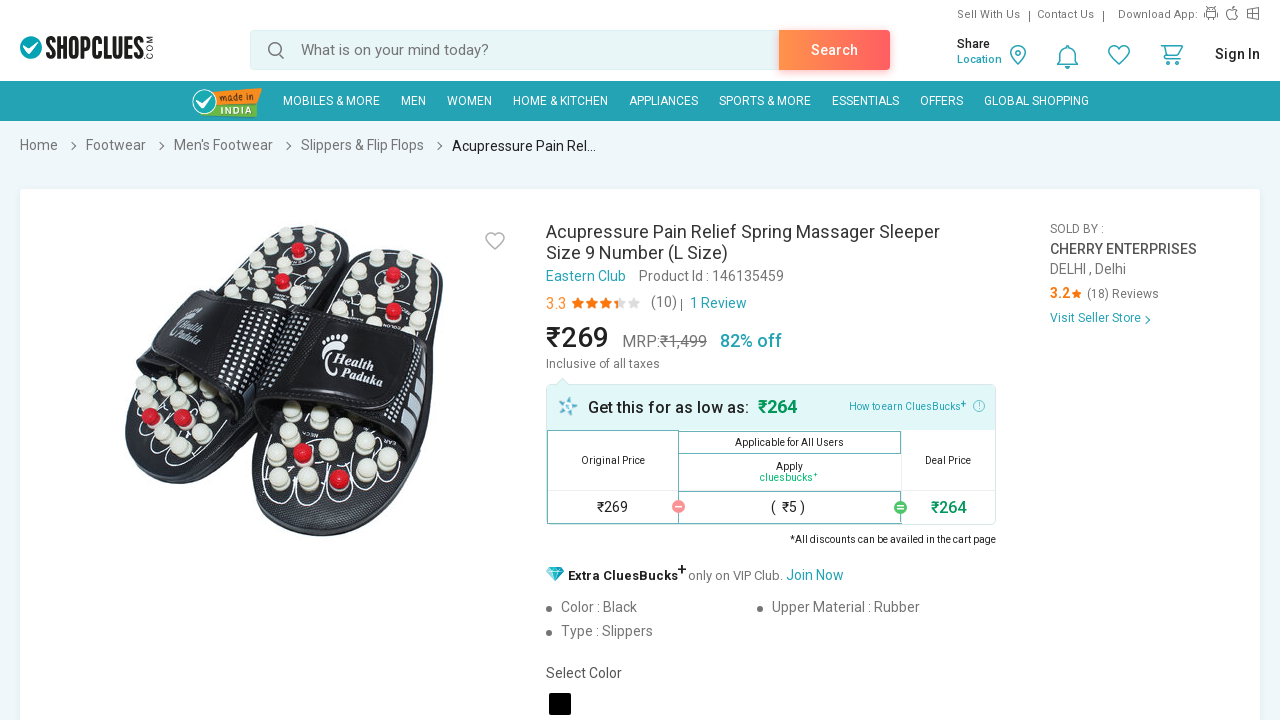

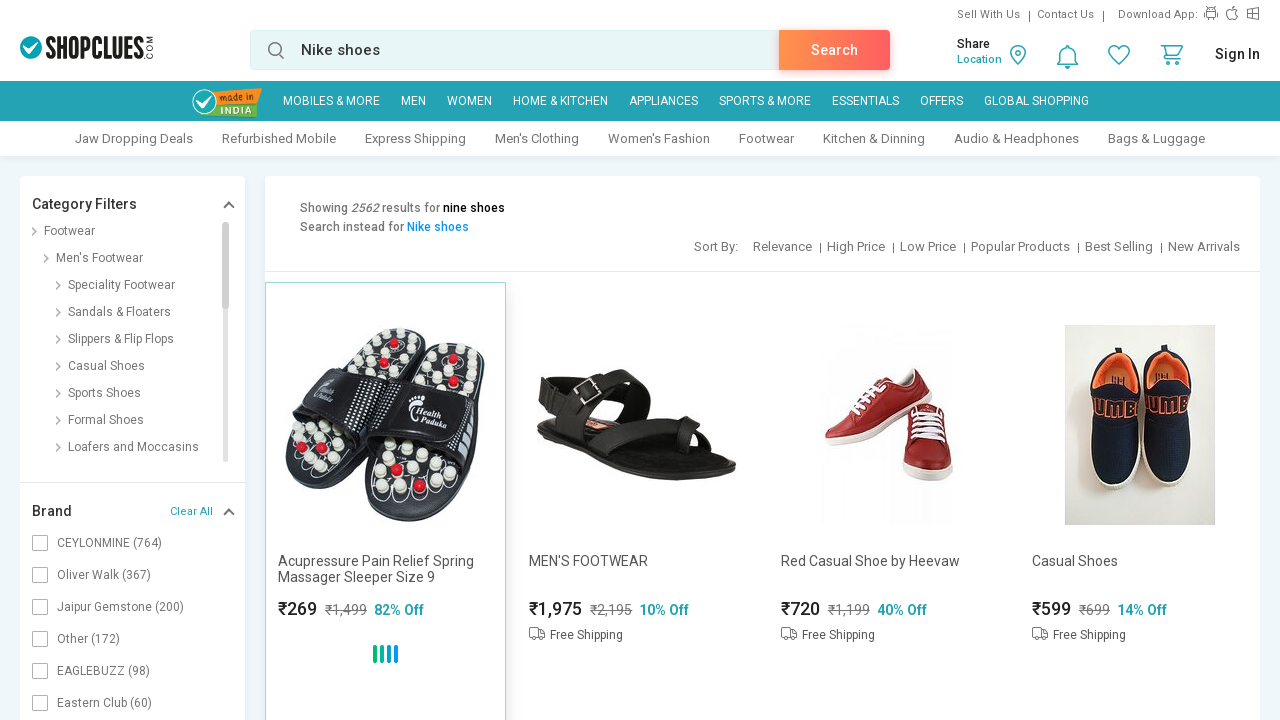